Tests the Disappearing Elements page by repeatedly refreshing until all 5 menu items (including the randomly appearing Gallery button) are found, counting the number of attempts needed

Starting URL: http://the-internet.herokuapp.com/

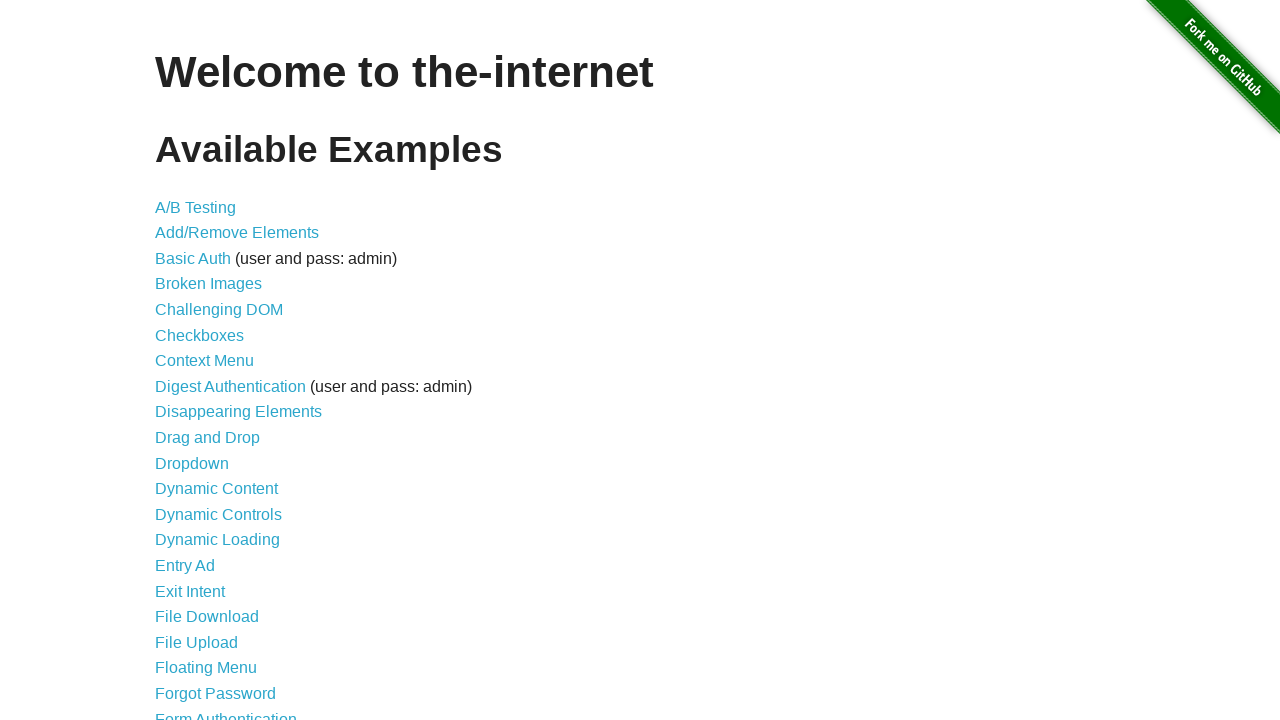

Clicked on Disappearing Elements link at (238, 412) on text='Disappearing Elements'
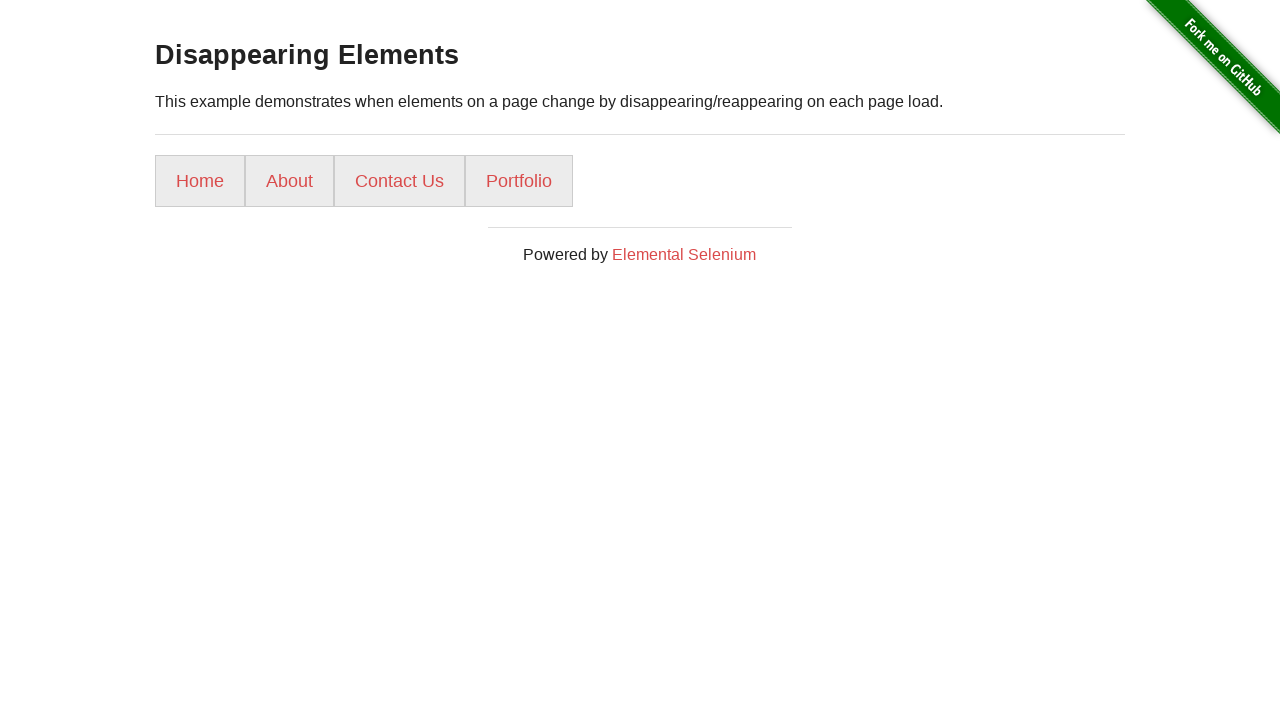

Disappearing Elements page loaded with menu items visible
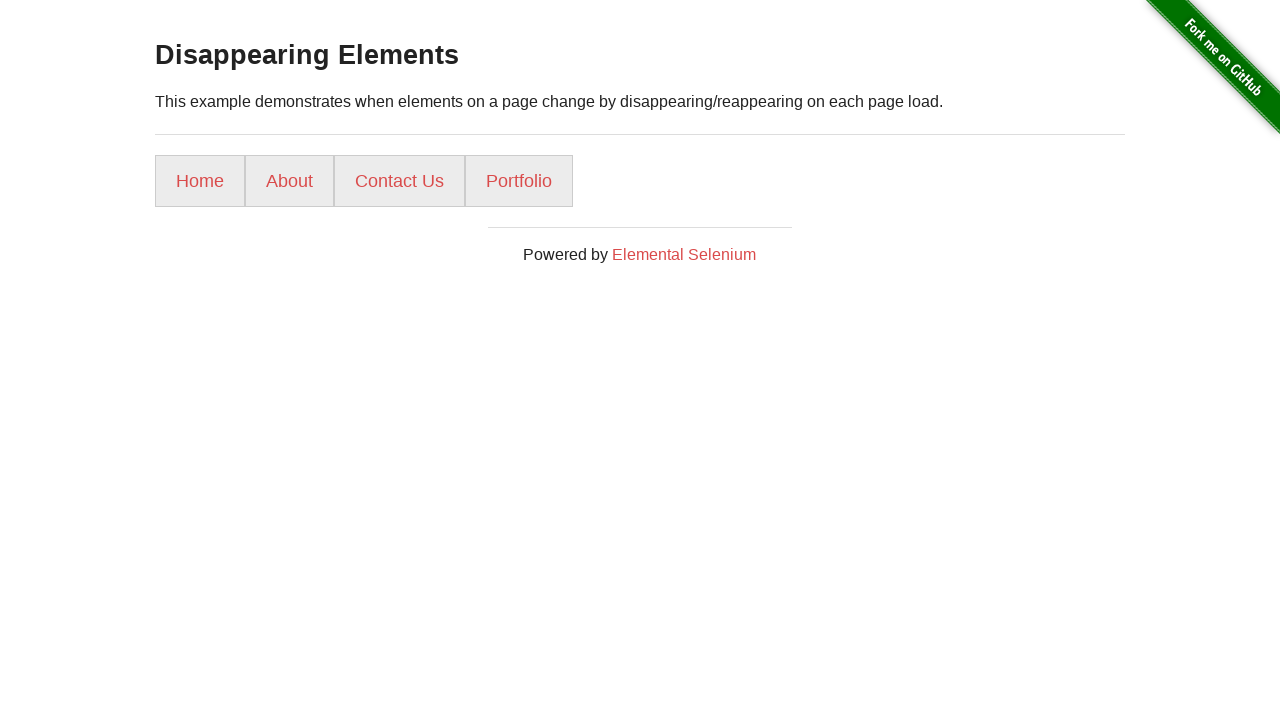

Reloaded page (attempt 2) - found 4 menu items so far
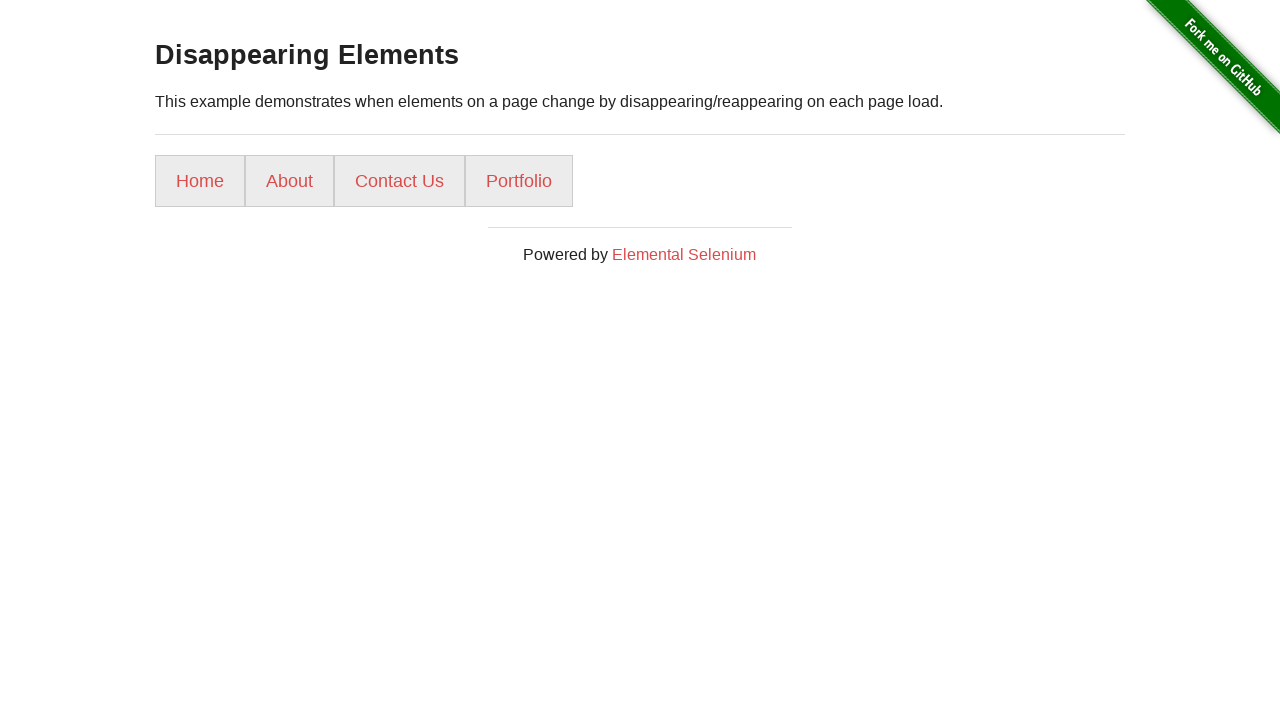

Waited for menu items to load after page reload
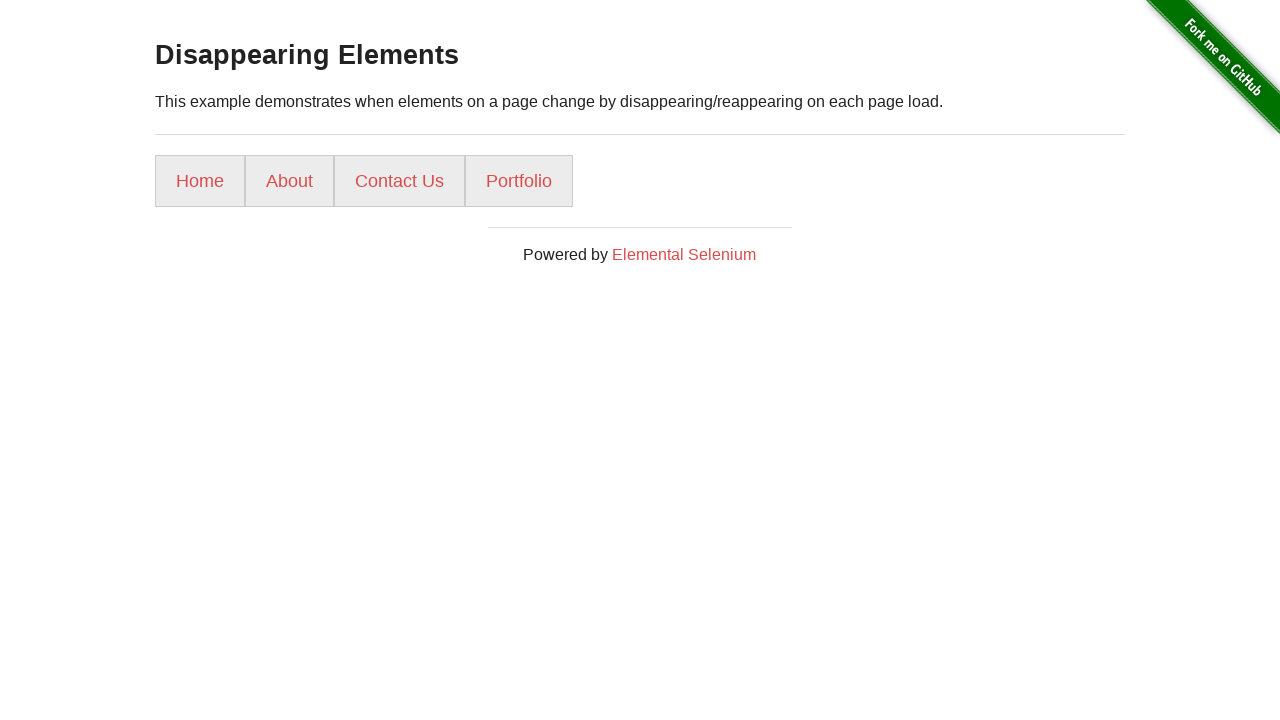

Reloaded page (attempt 3) - found 4 menu items so far
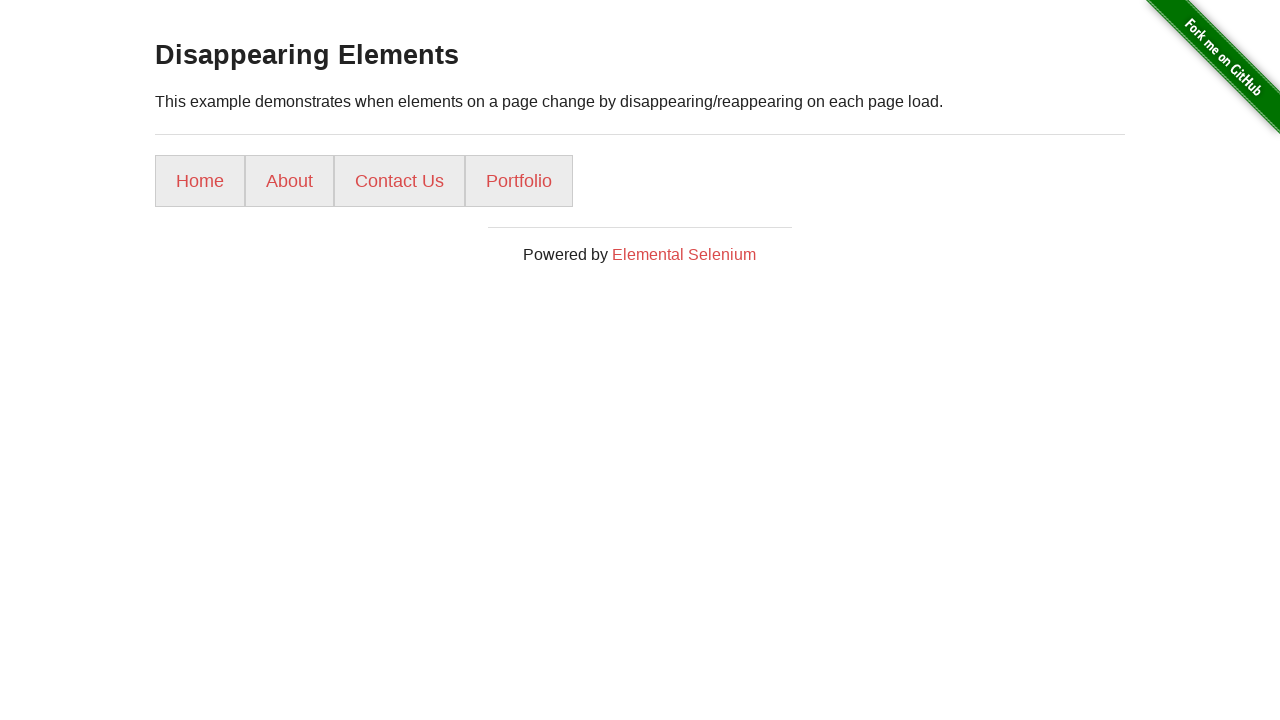

Waited for menu items to load after page reload
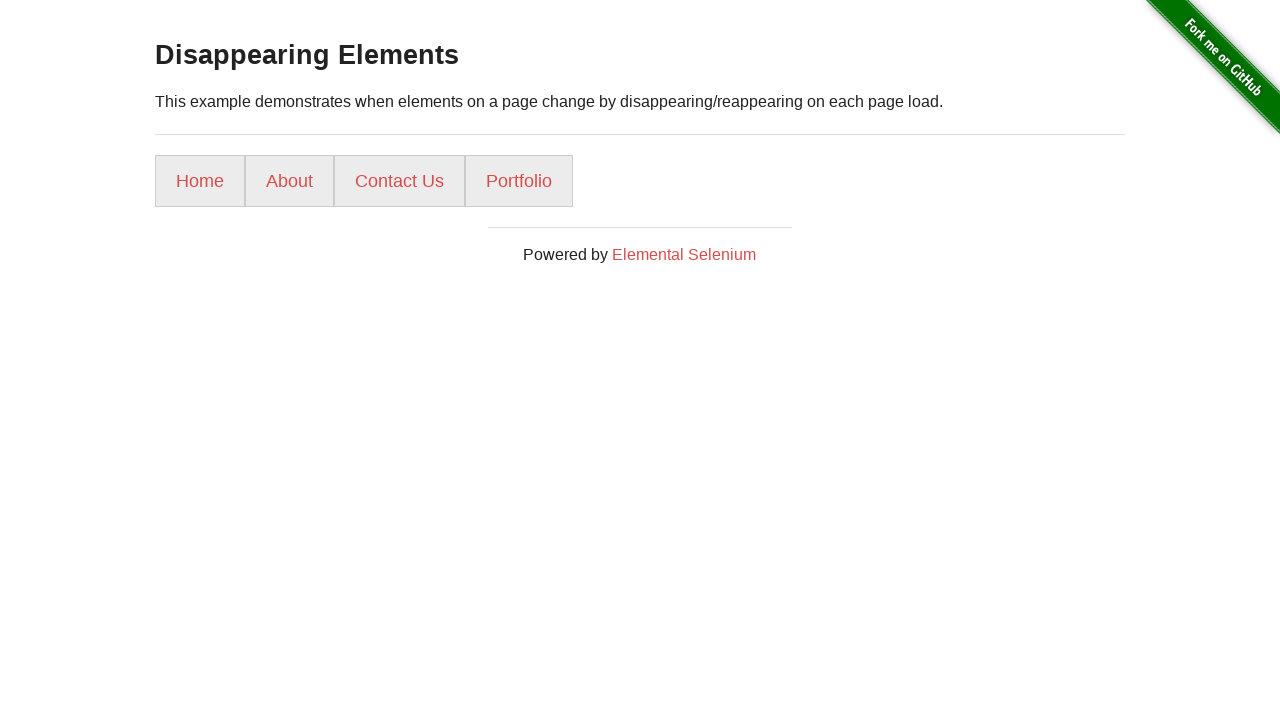

Reloaded page (attempt 4) - found 4 menu items so far
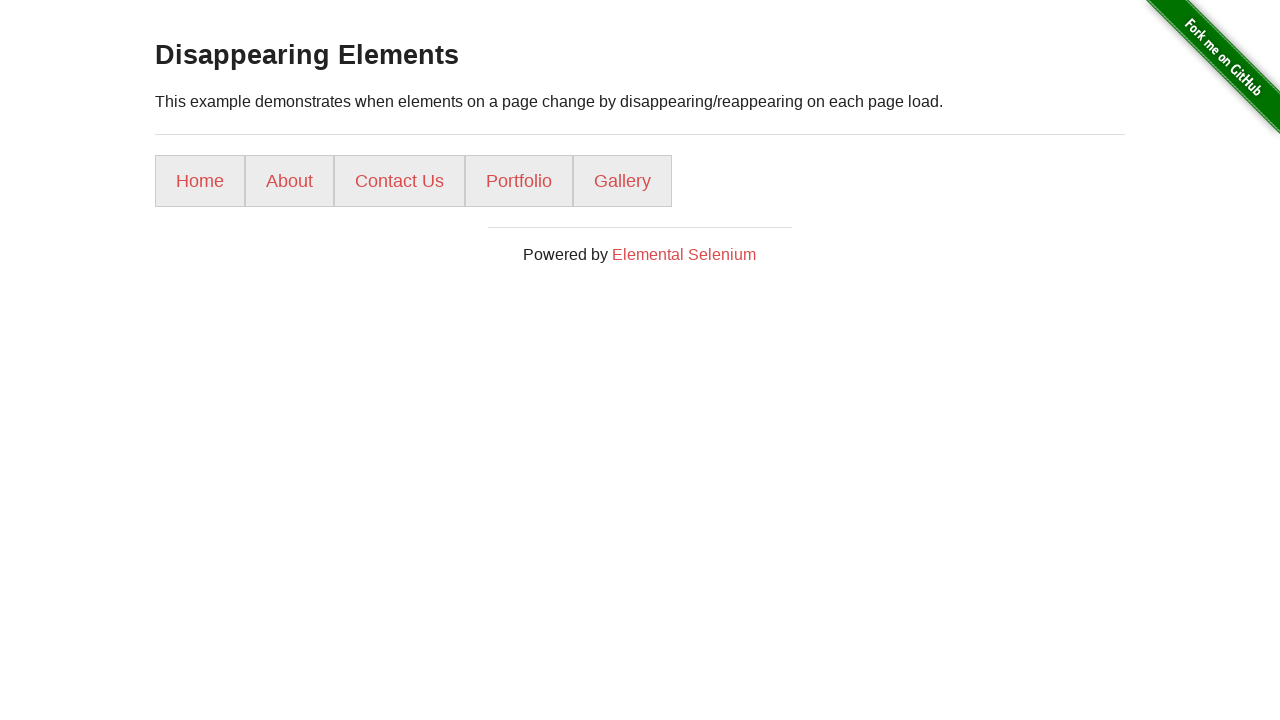

Waited for menu items to load after page reload
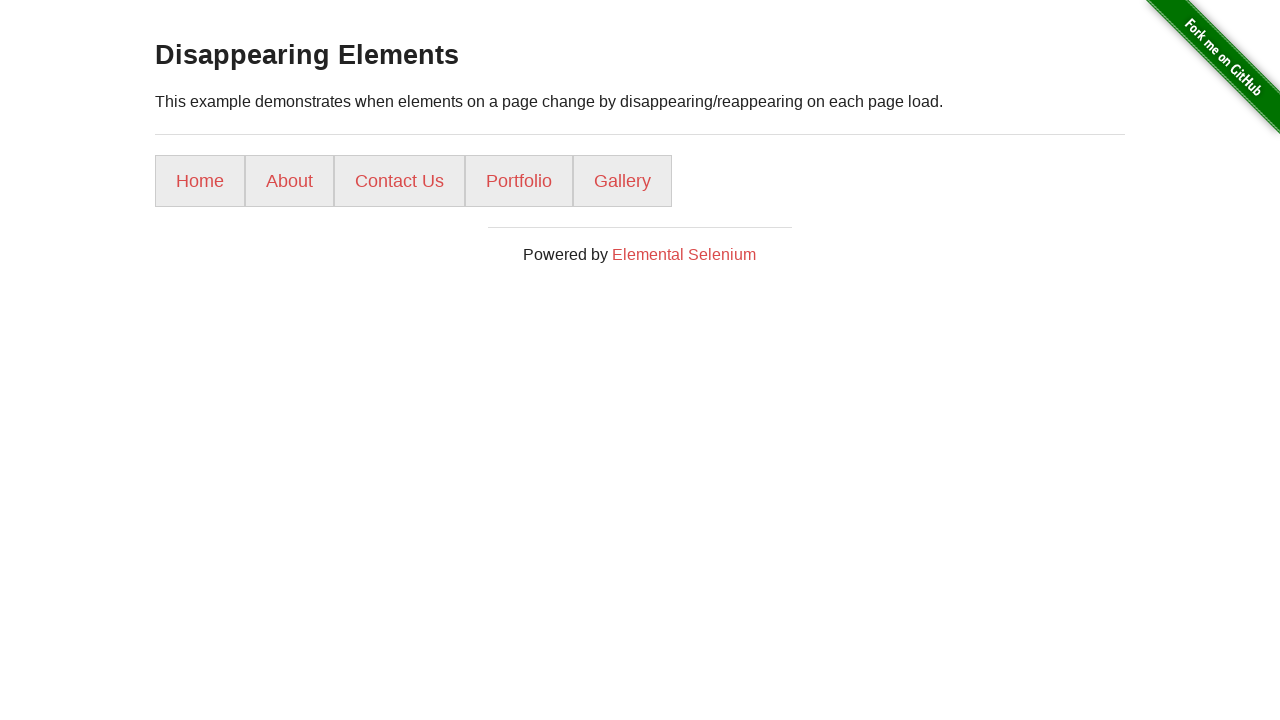

Successfully found all 5 menu items in 4 attempts: ['Home', 'About', 'Contact Us', 'Portfolio', 'Gallery']
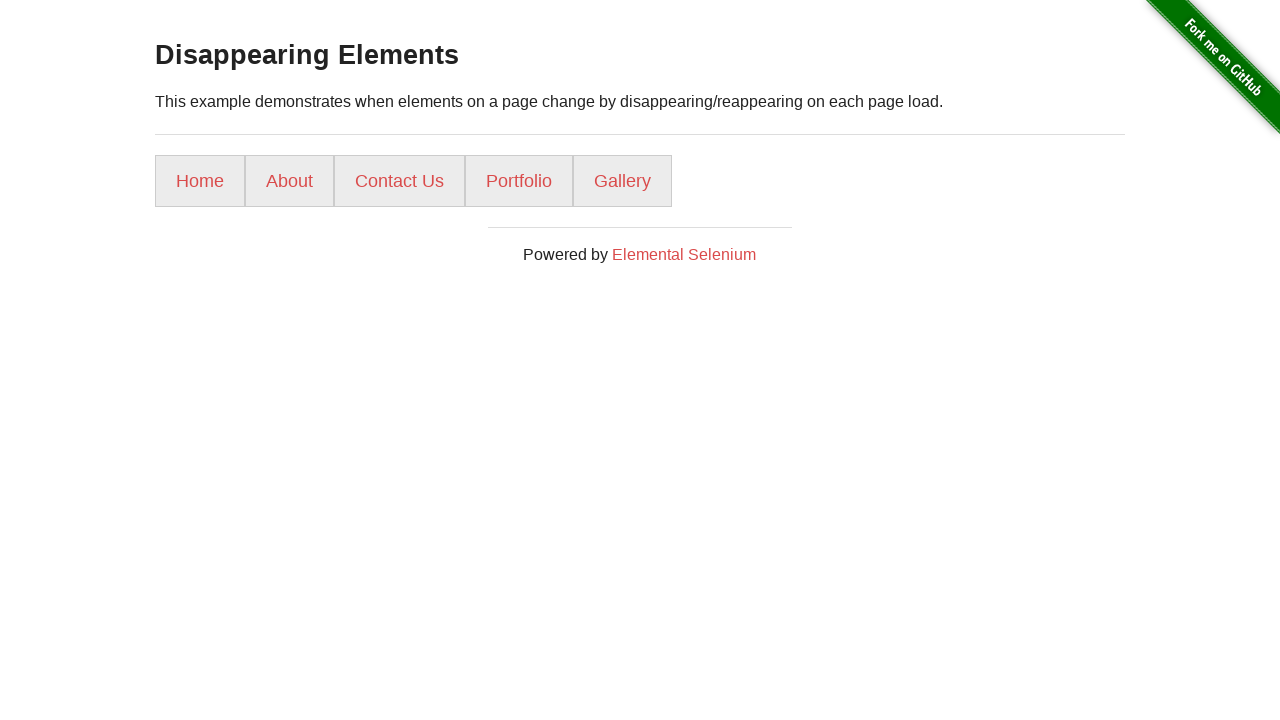

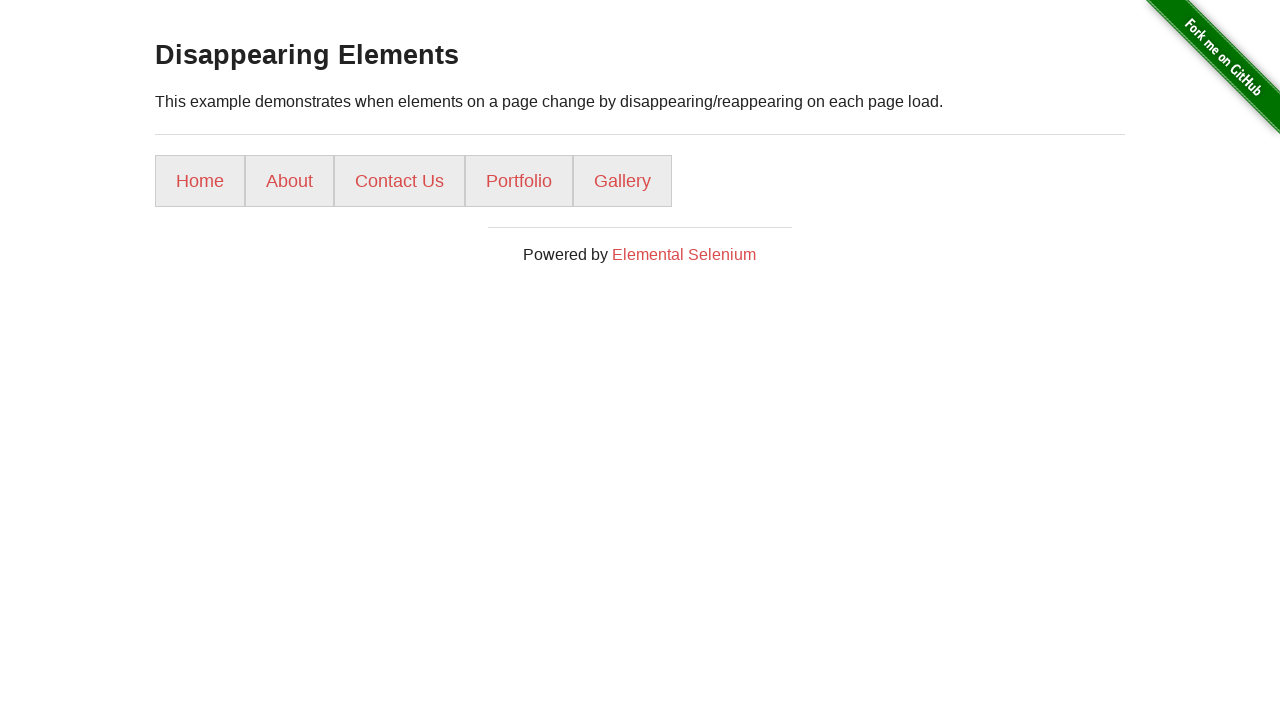